Navigates to Nike's new shoes page and scrolls down multiple times to trigger lazy loading of additional product cards.

Starting URL: https://www.nike.com/ca/w/new-shoes-3n82yzy7ok

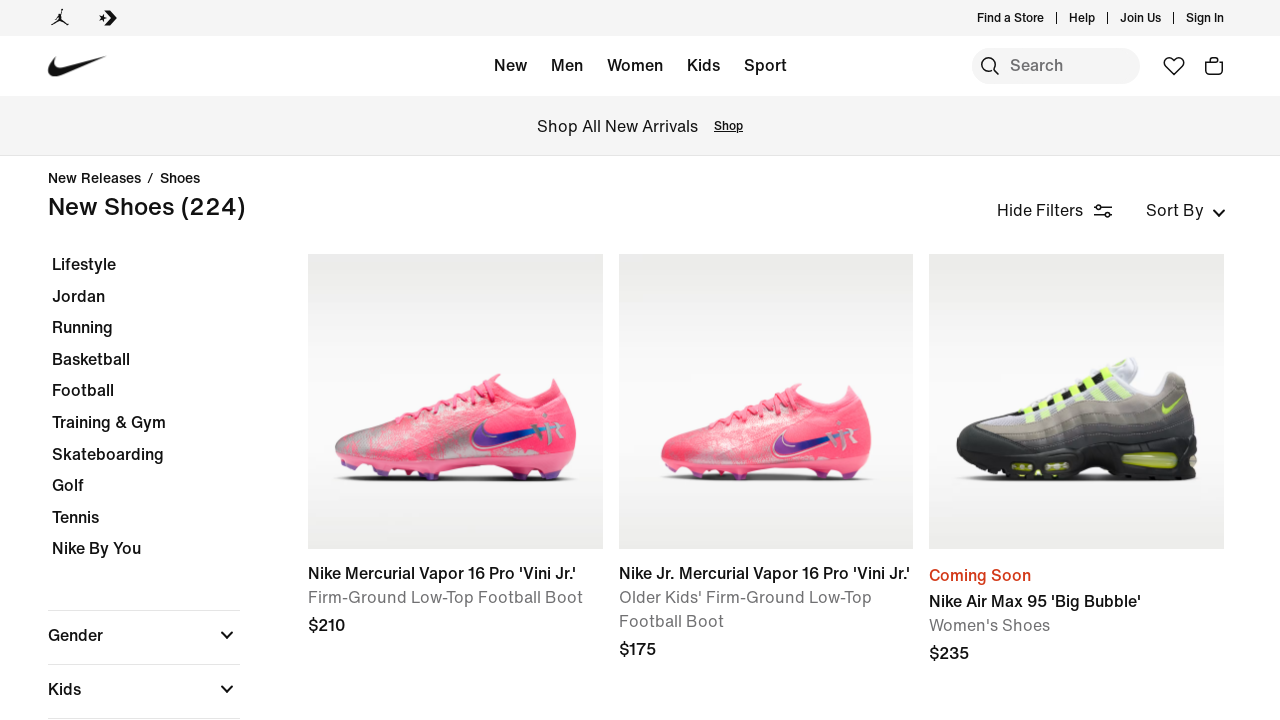

Navigated to Nike's new shoes page
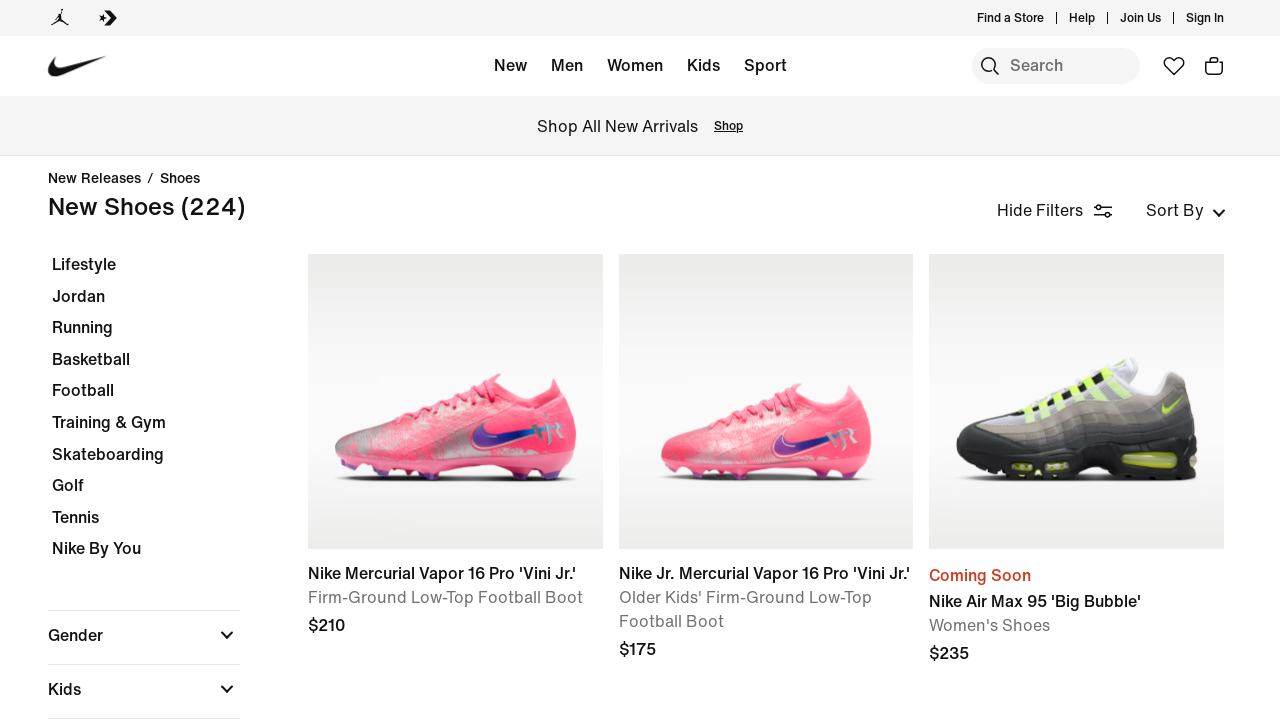

Scrolled to bottom of page (scroll 1/5)
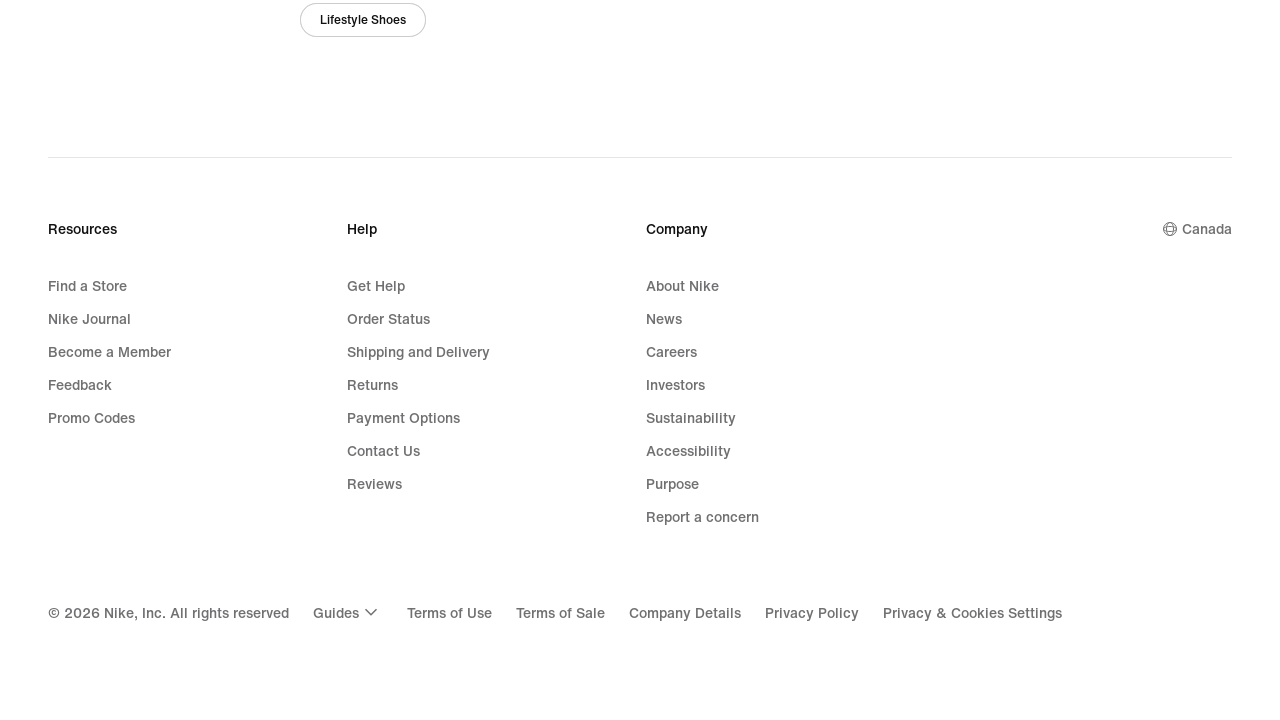

Waited 1.5 seconds for products to load (scroll 1/5)
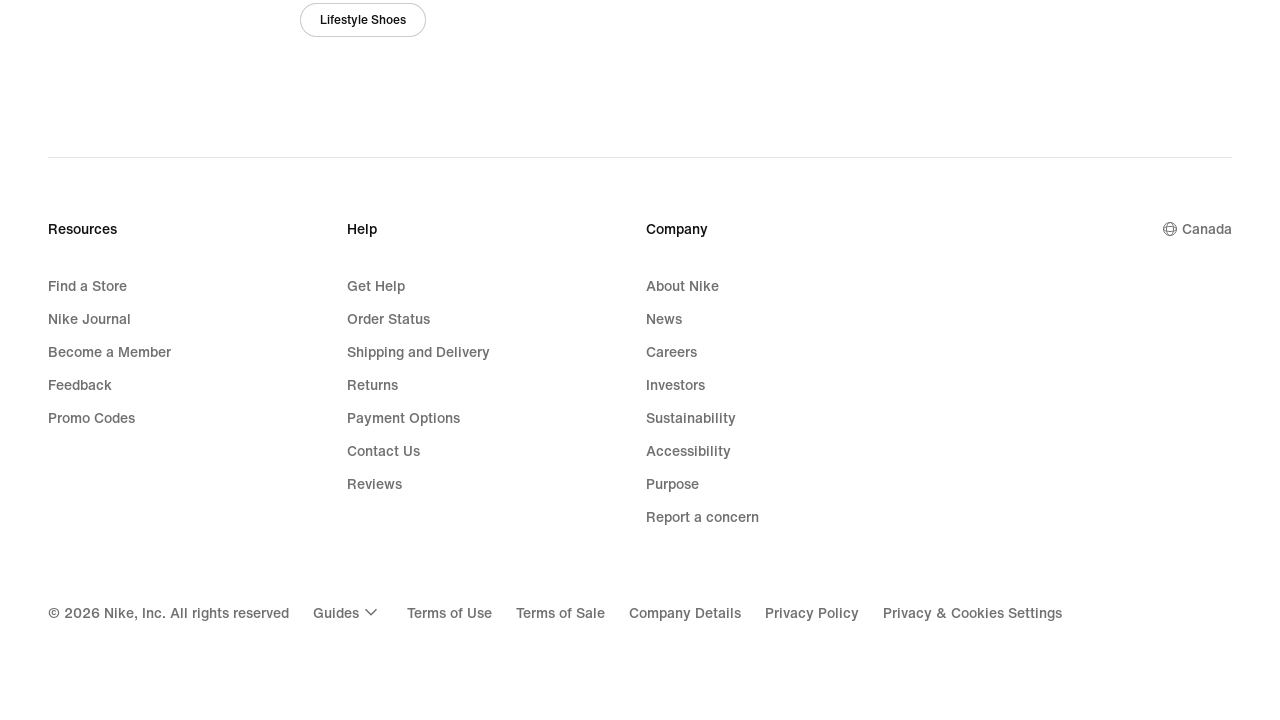

Scrolled to bottom of page (scroll 2/5)
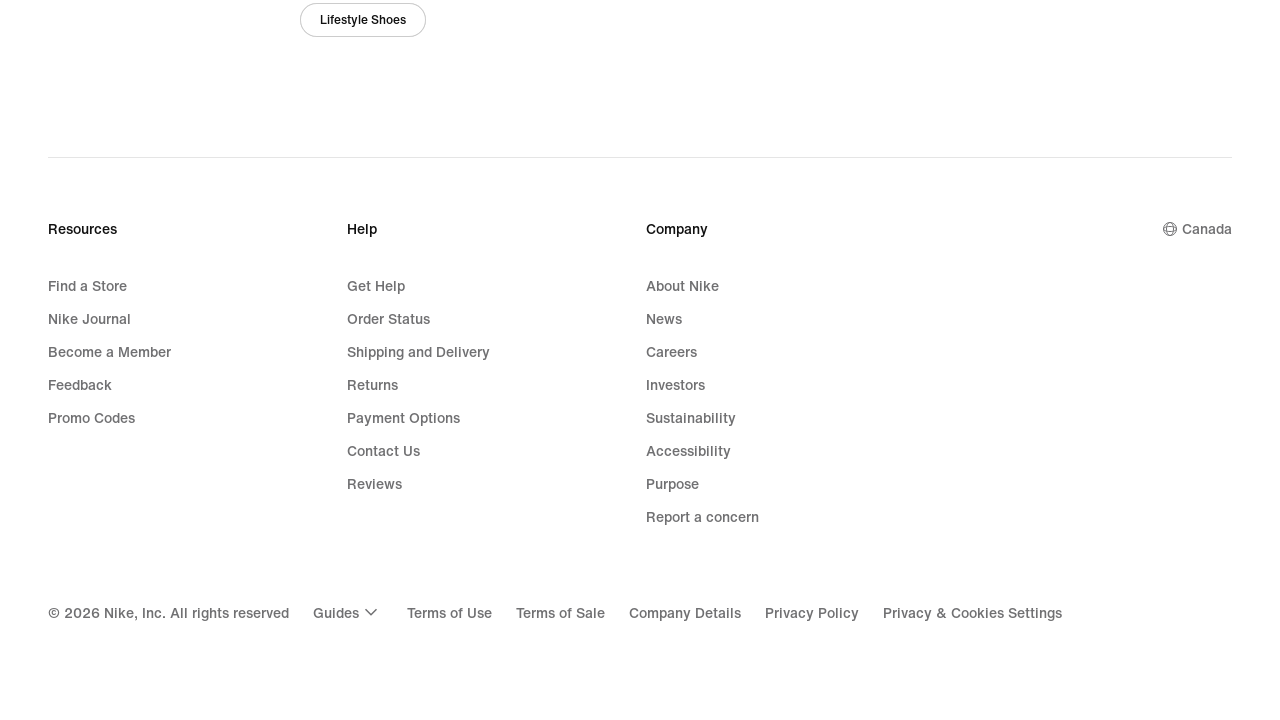

Waited 1.5 seconds for products to load (scroll 2/5)
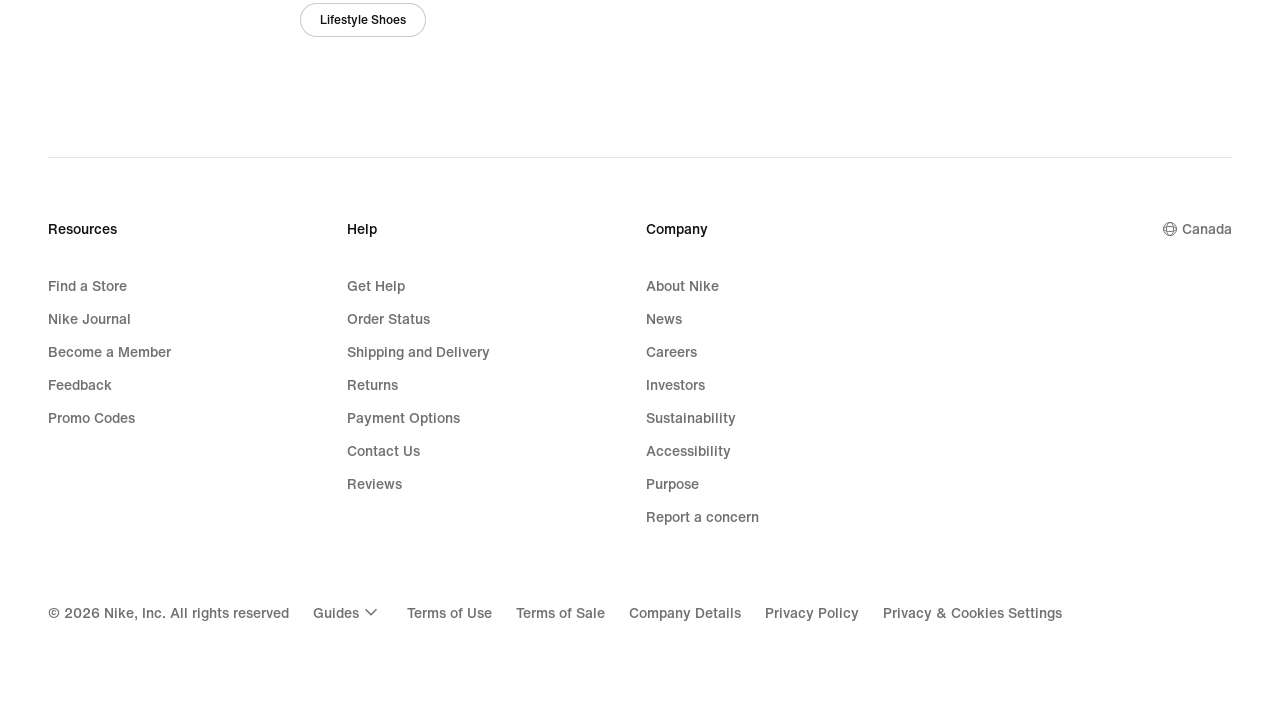

Scrolled to bottom of page (scroll 3/5)
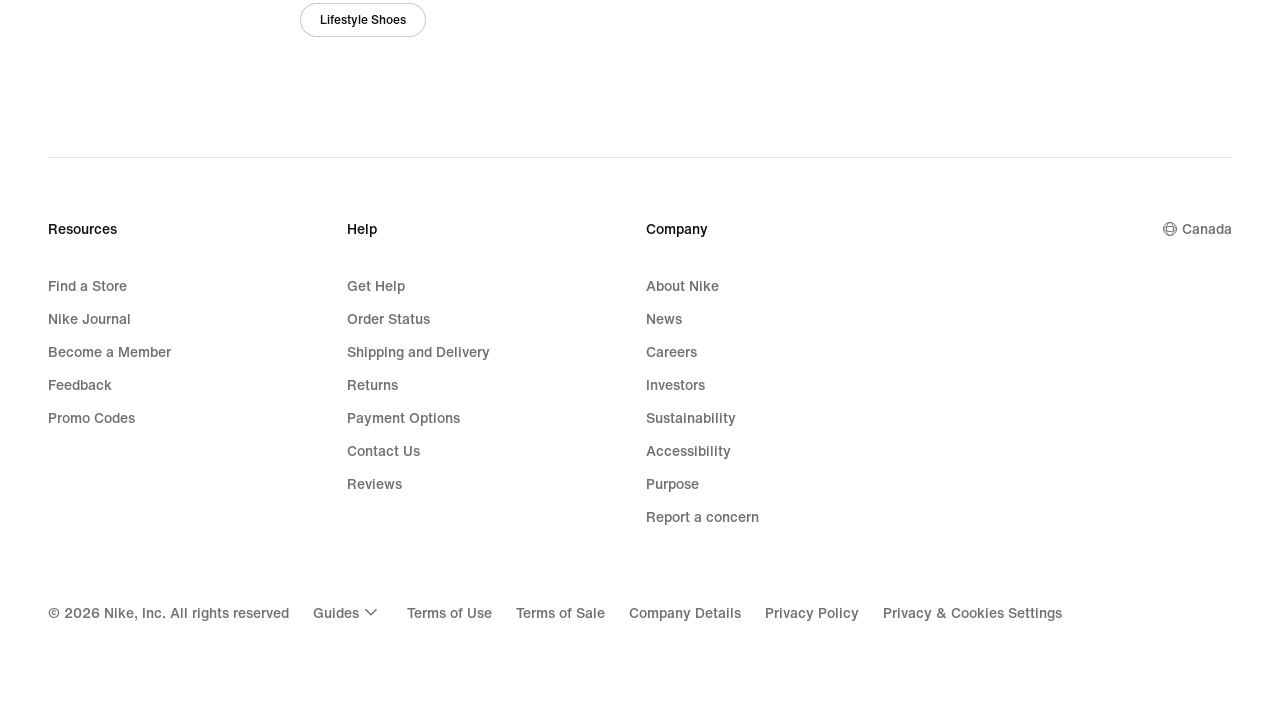

Waited 1.5 seconds for products to load (scroll 3/5)
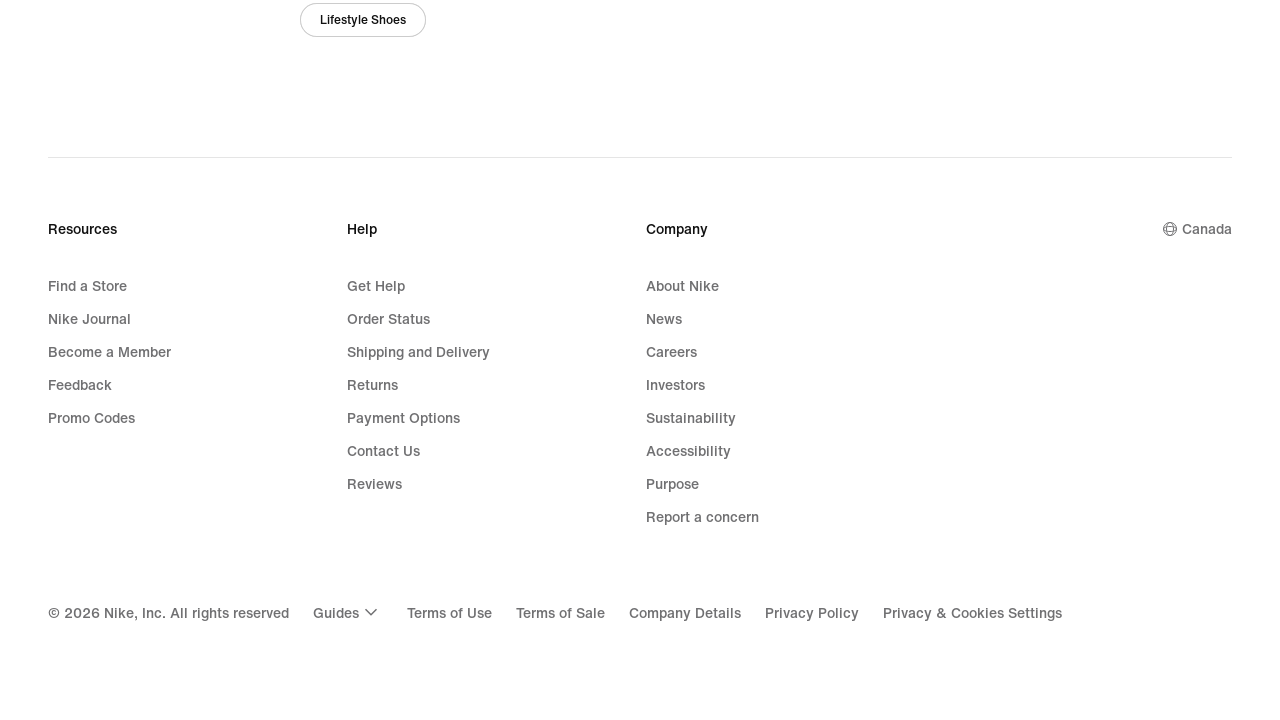

Scrolled to bottom of page (scroll 4/5)
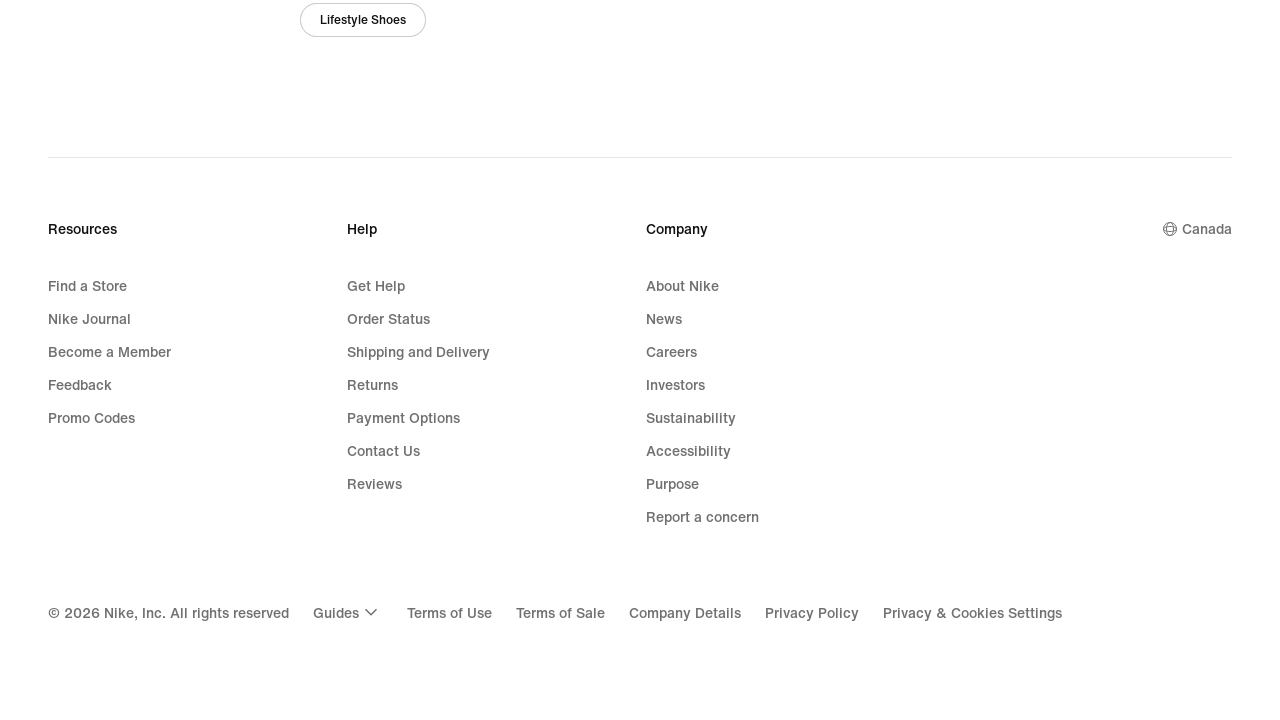

Waited 1.5 seconds for products to load (scroll 4/5)
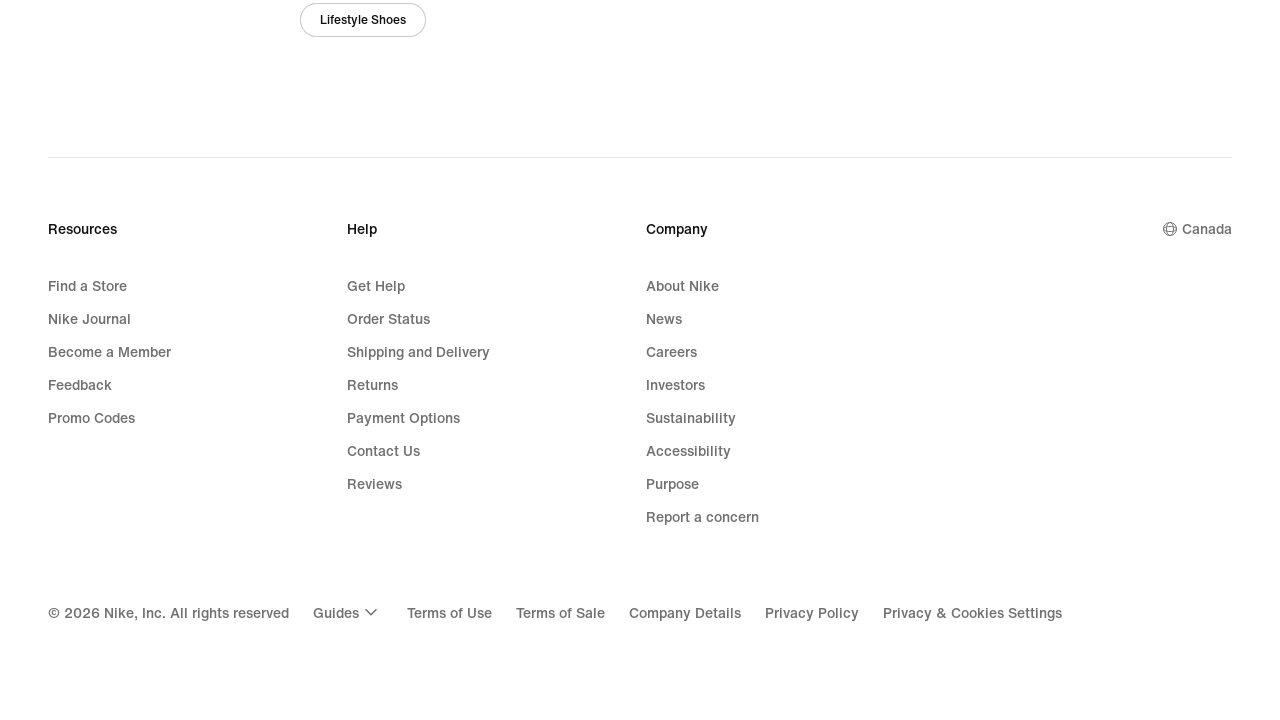

Scrolled to bottom of page (scroll 5/5)
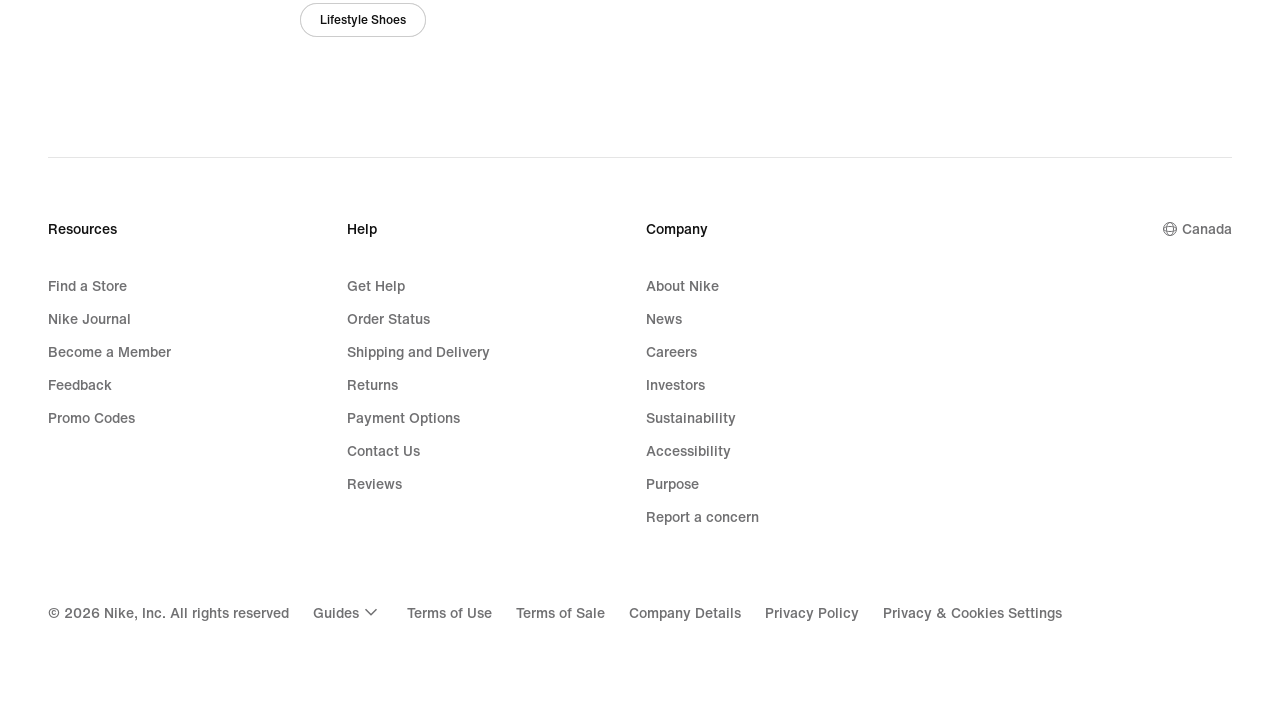

Waited 1.5 seconds for products to load (scroll 5/5)
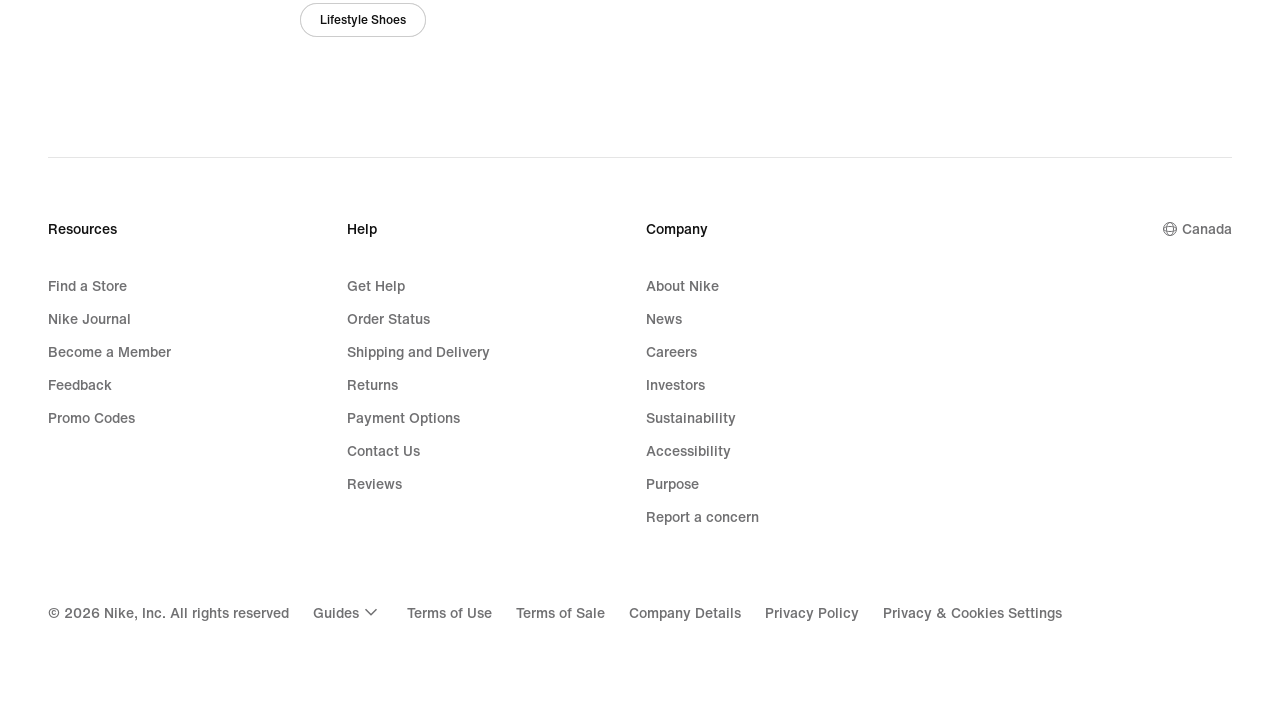

Verified product cards loaded successfully
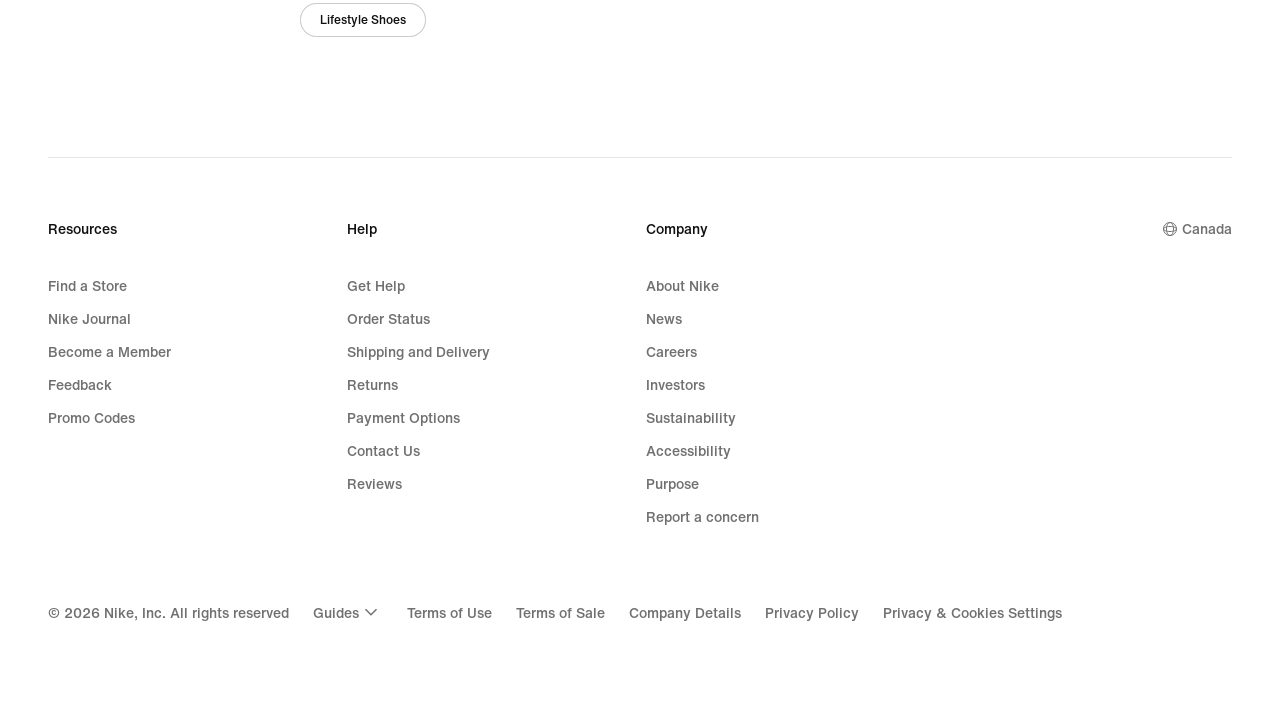

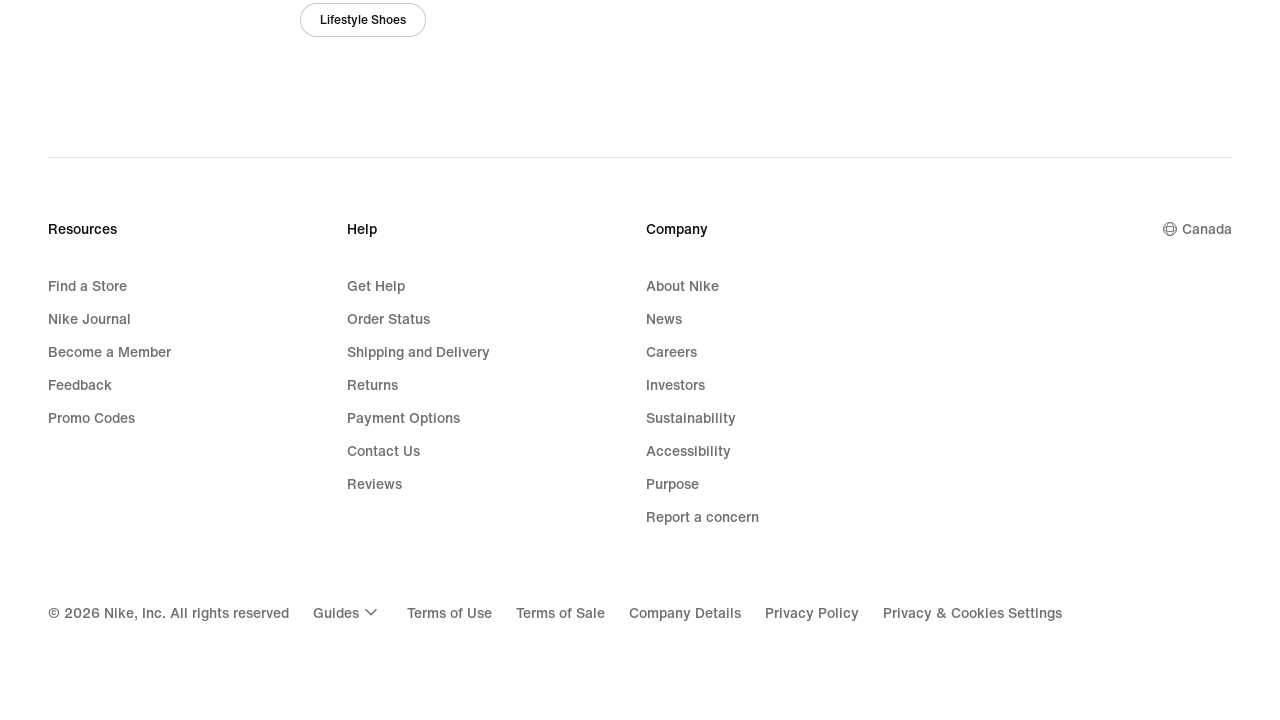